Tests that the Hacker News homepage displays the correct title containing "Hacker News"

Starting URL: https://news.ycombinator.com/

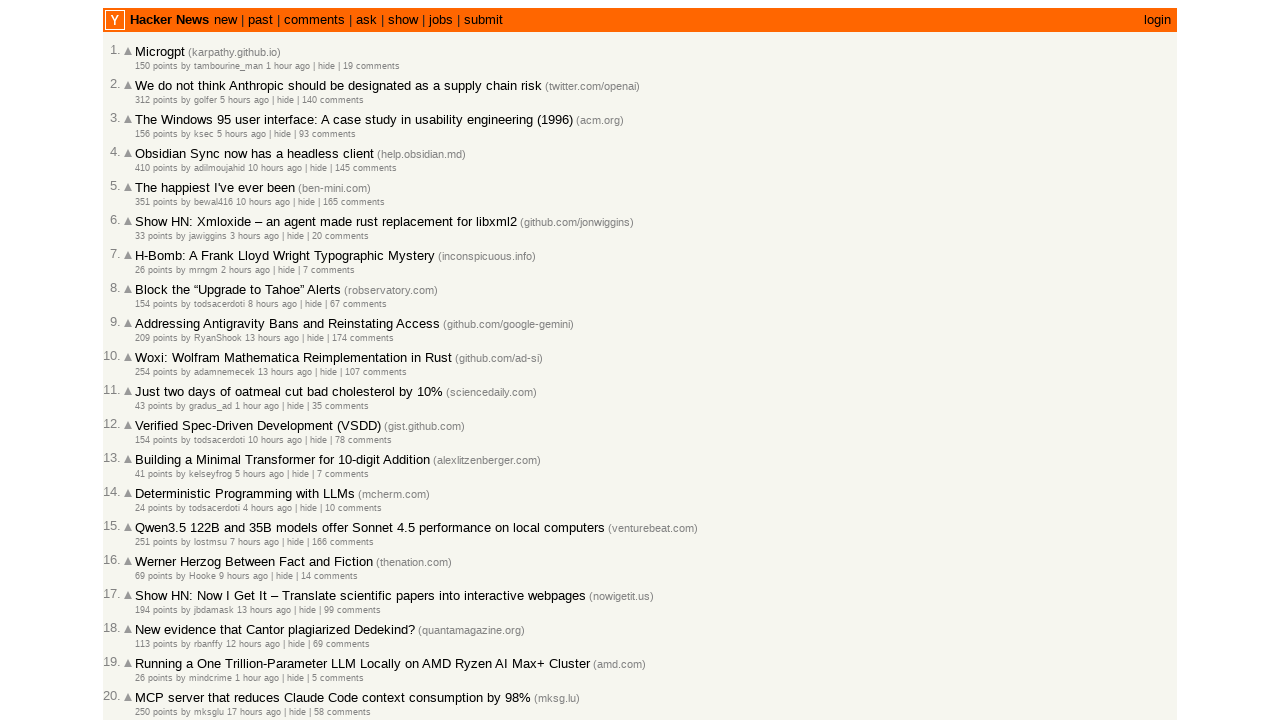

Navigated to Hacker News homepage
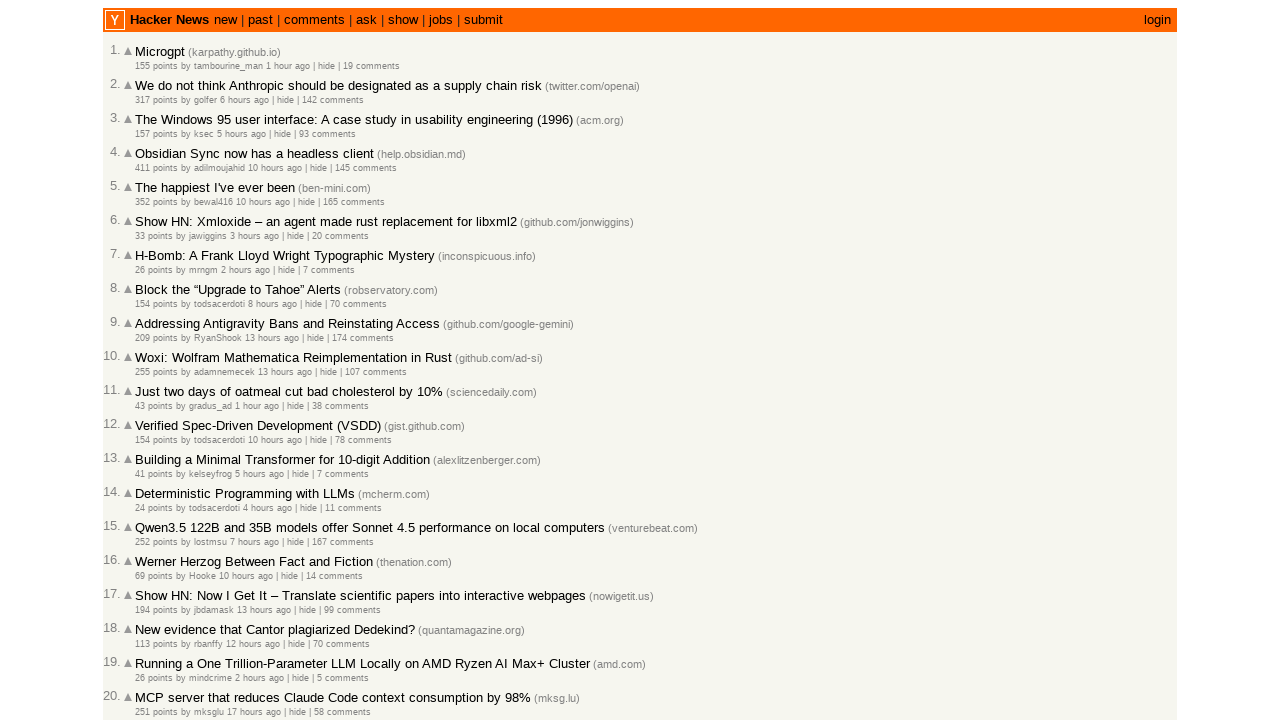

Verified page title contains 'Hacker News'
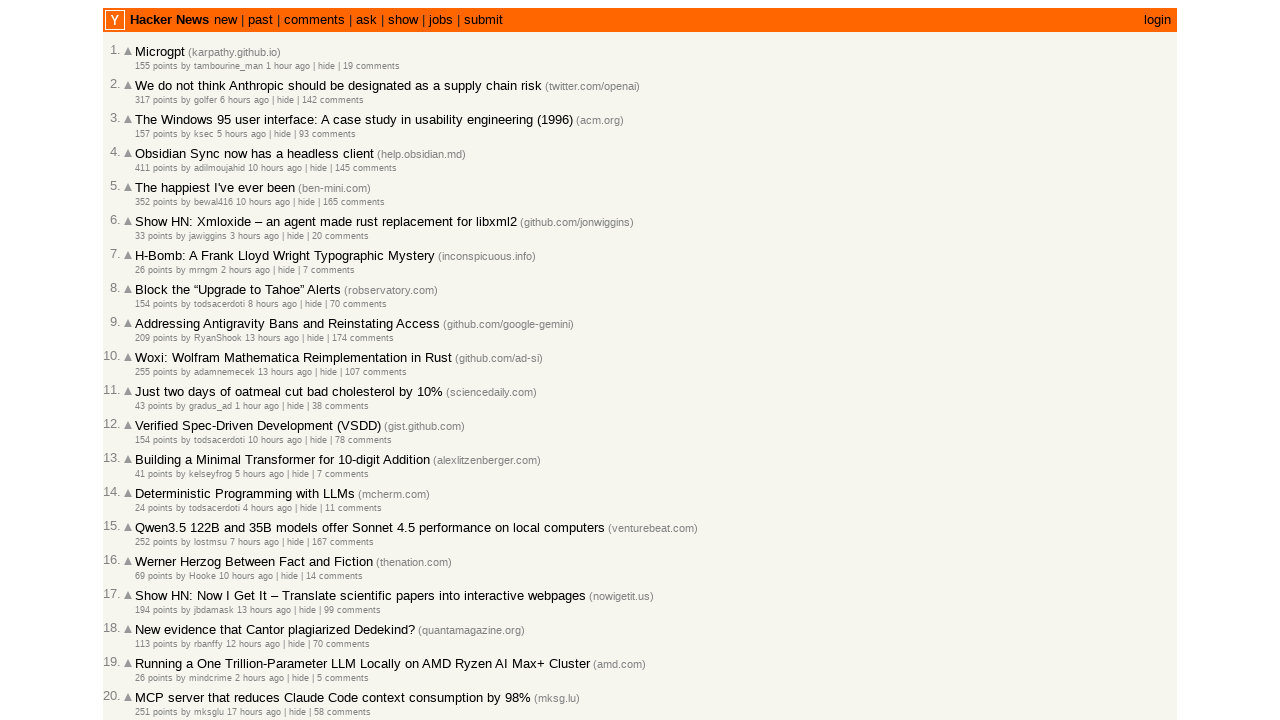

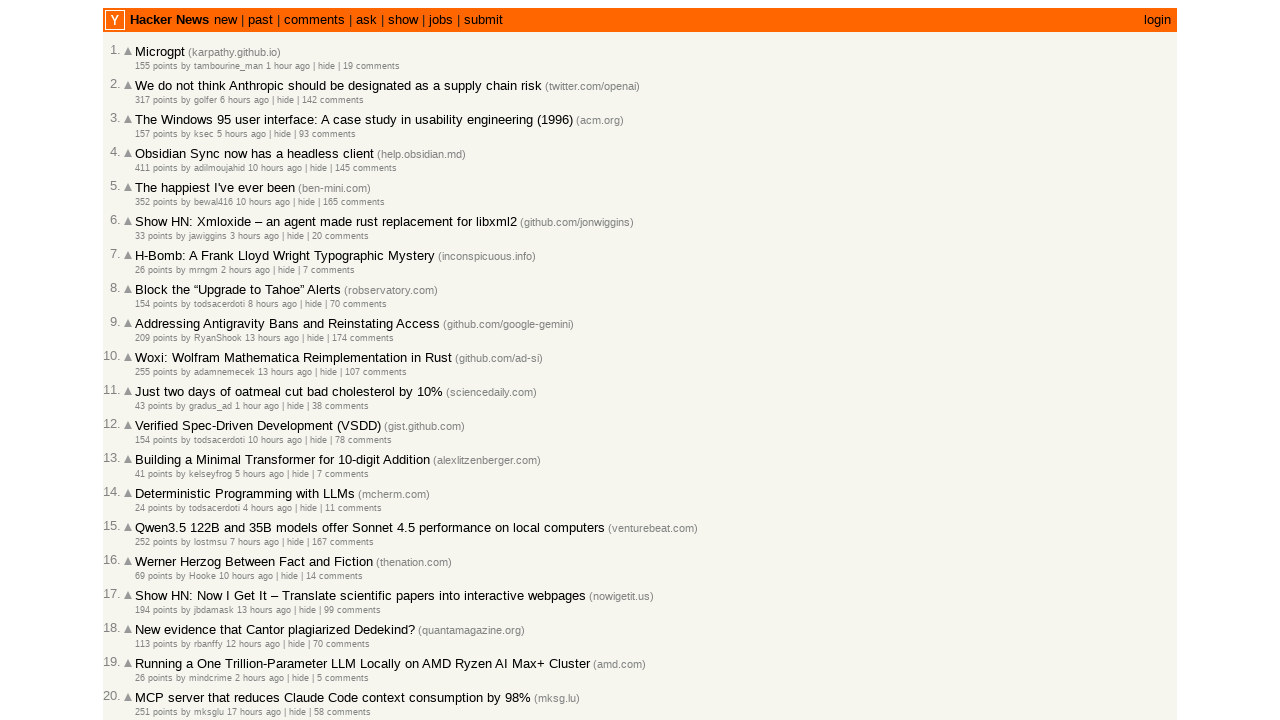